Verifies that the company branding logo is displayed on the OrangeHRM login page

Starting URL: https://opensource-demo.orangehrmlive.com/web/index.php/auth/login

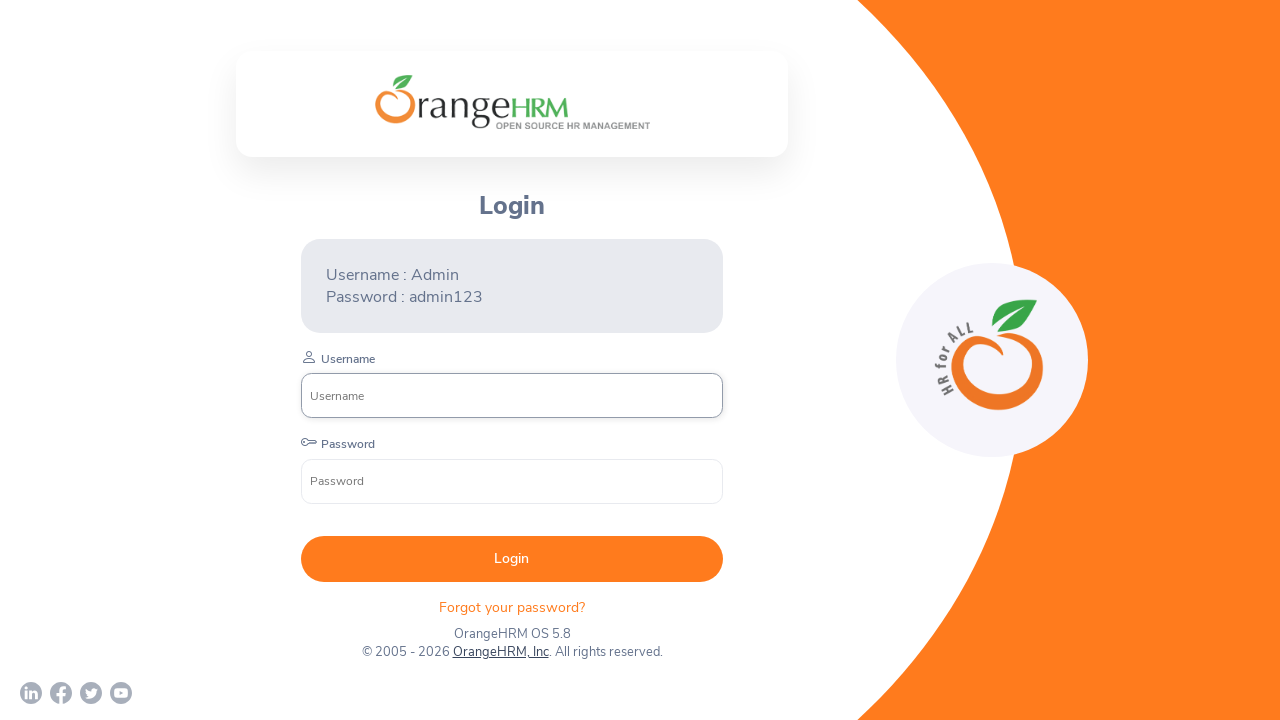

Located company branding logo element
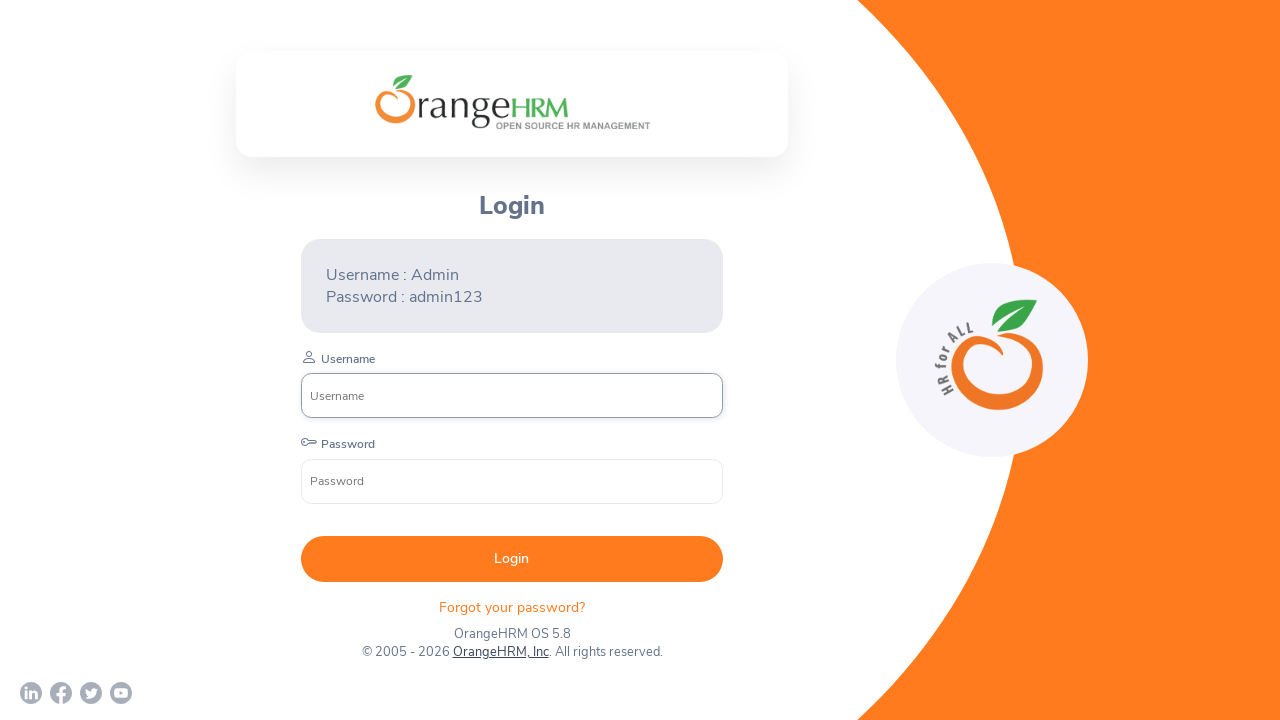

Waited for company branding logo to become visible
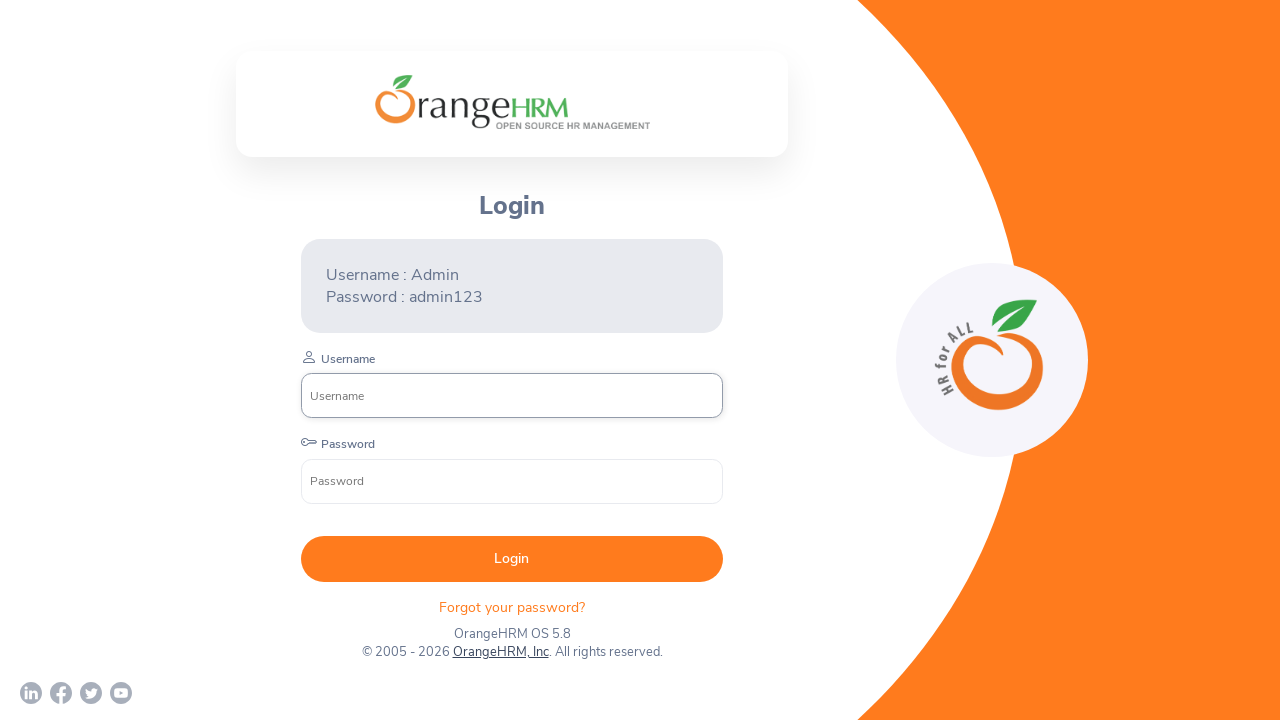

Verified that company branding logo is visible
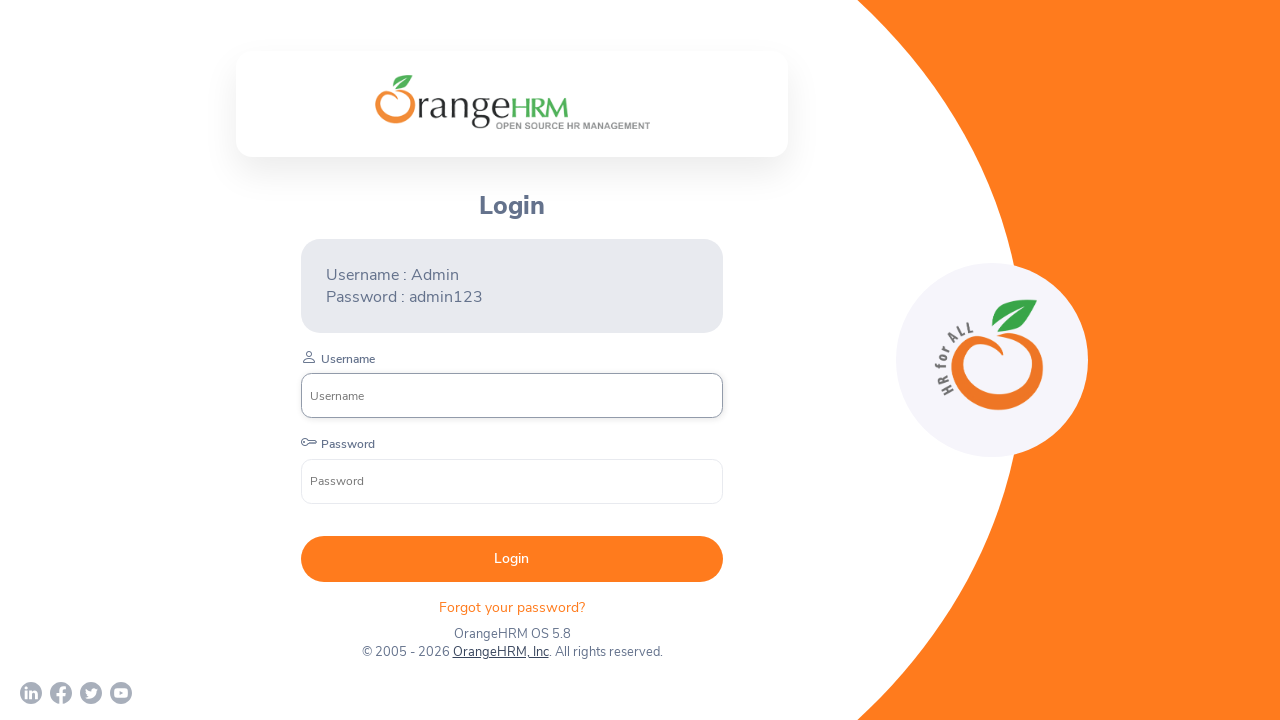

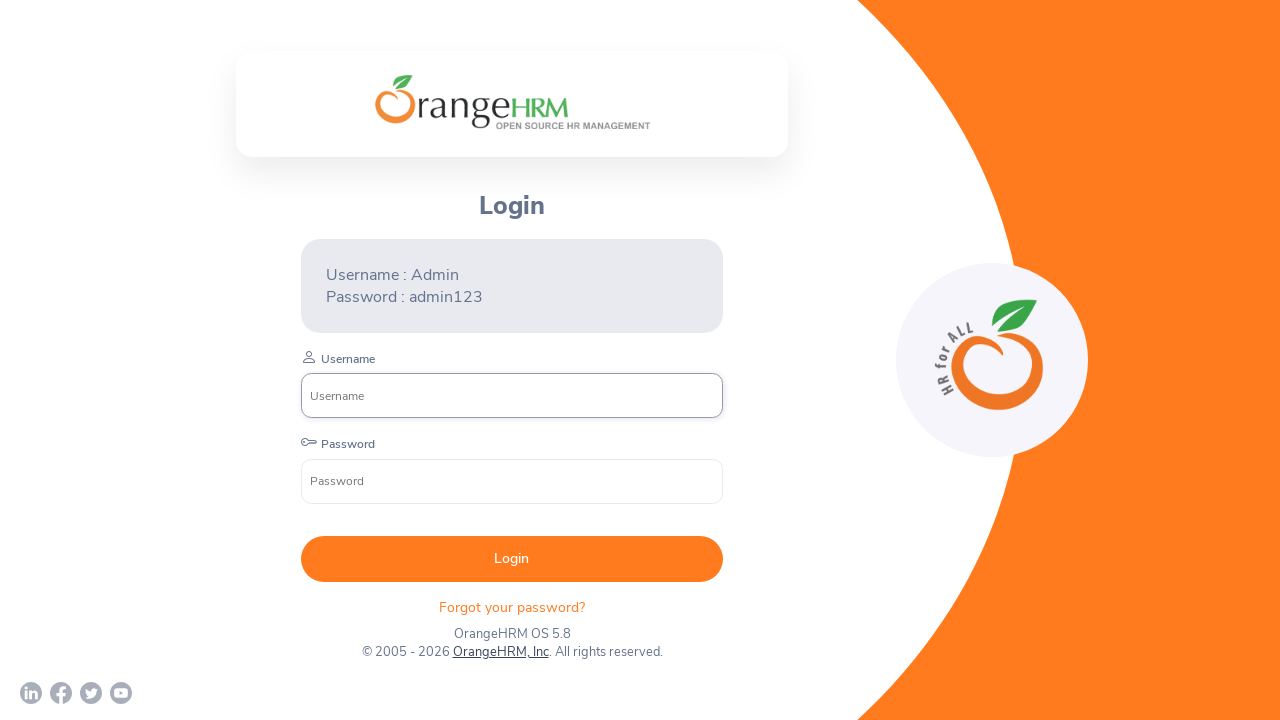